Navigates to a form page and selects multiple options from a multi-select dropdown menu

Starting URL: http://automationbykrishna.com

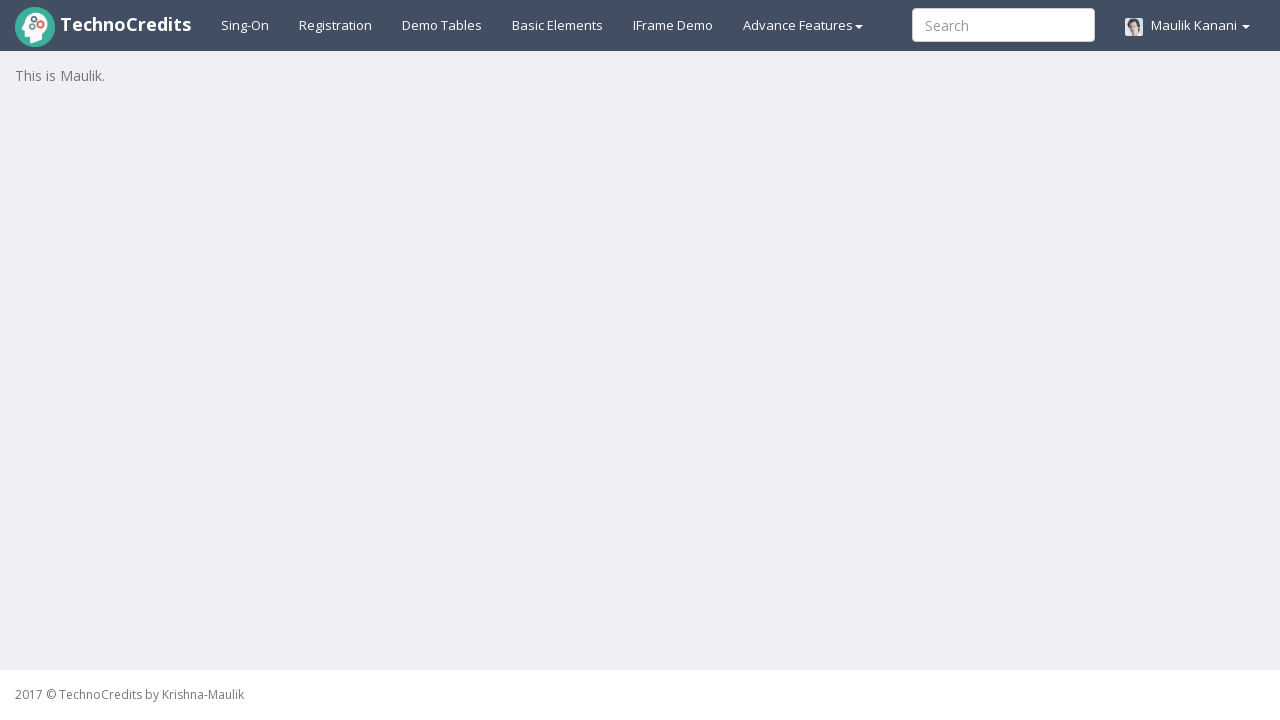

Clicked on basic elements section at (558, 25) on #basicelements
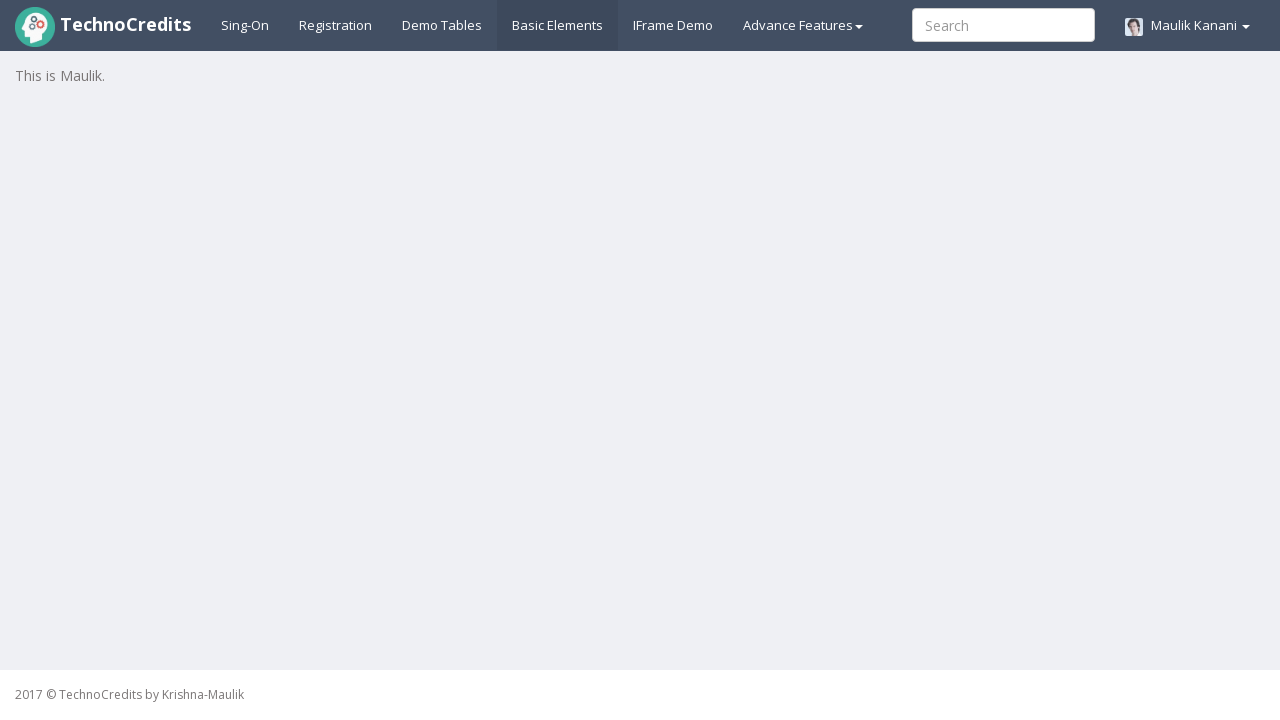

Form loaded with Selects label visible
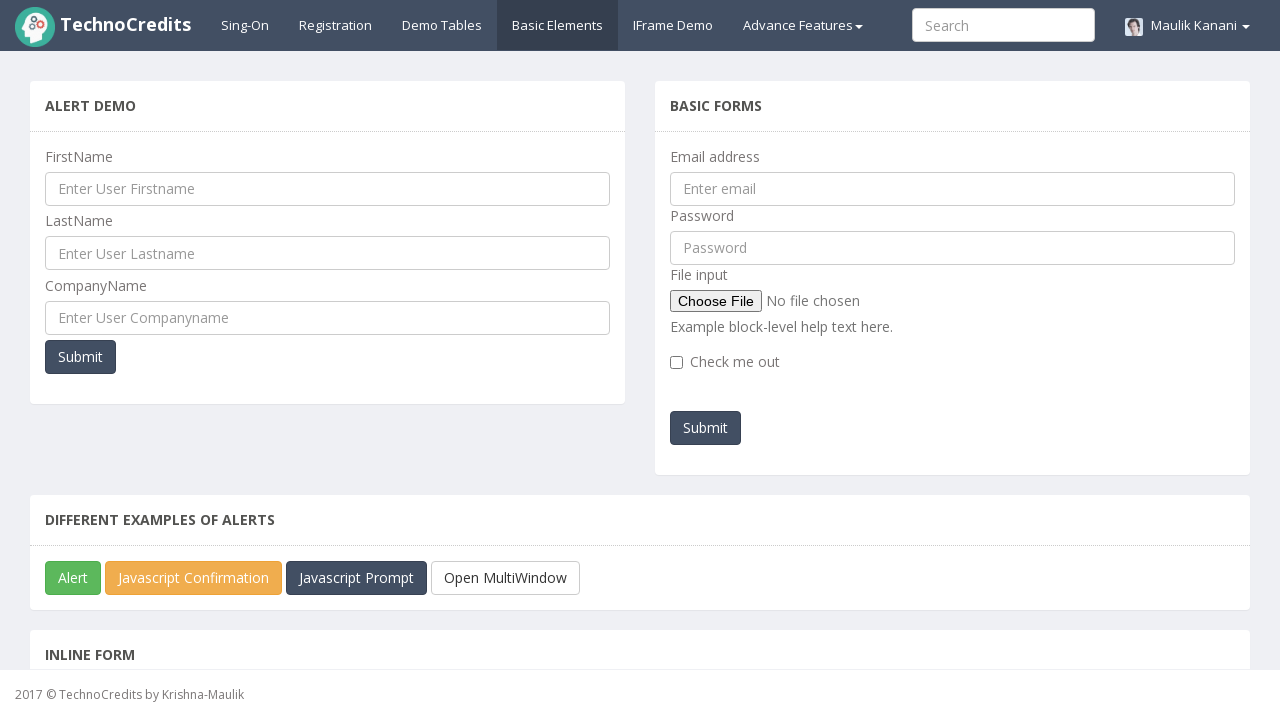

Located multi-select dropdown element
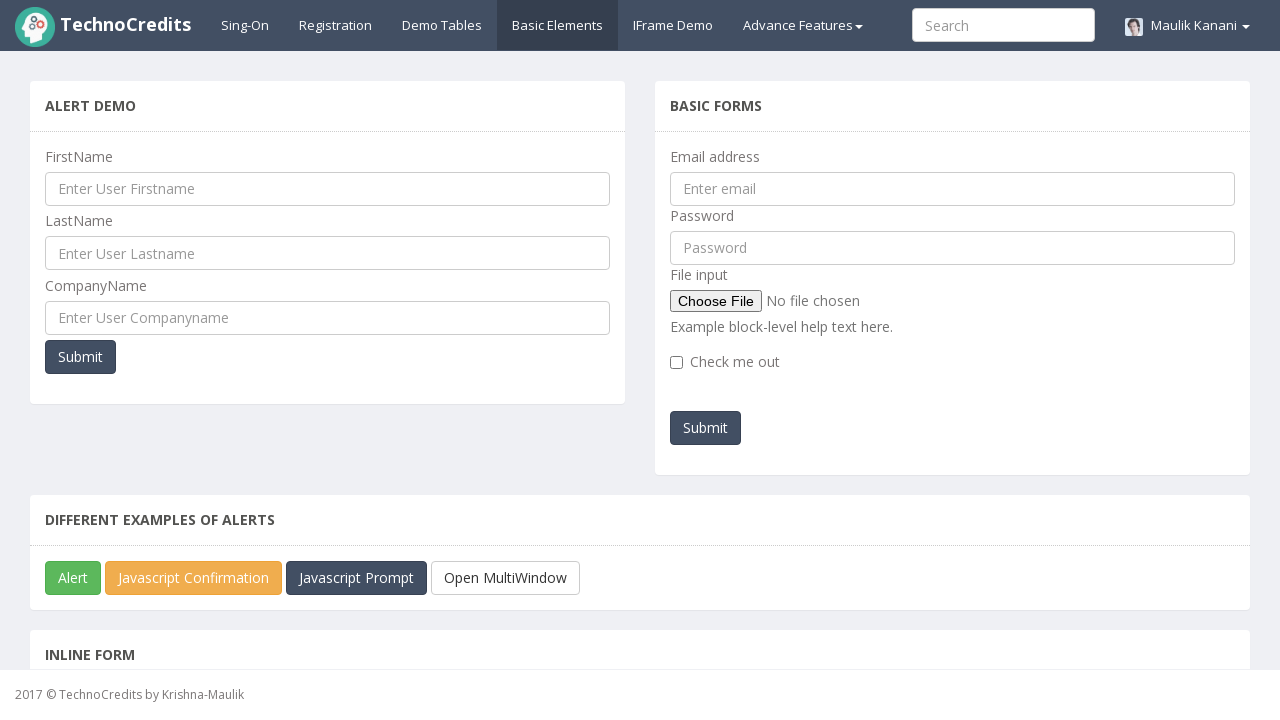

Selected multiple options (2 and 3) from the dropdown menu on xpath=//select[@class='form-control m-bot15']
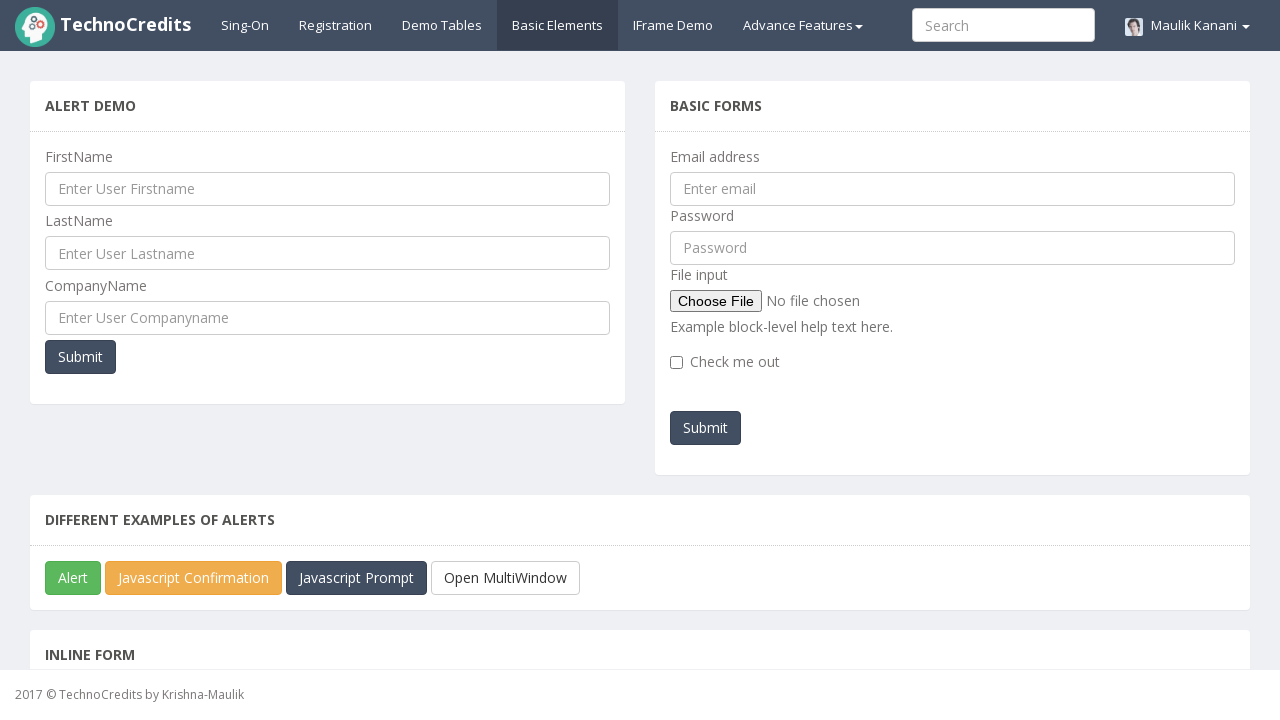

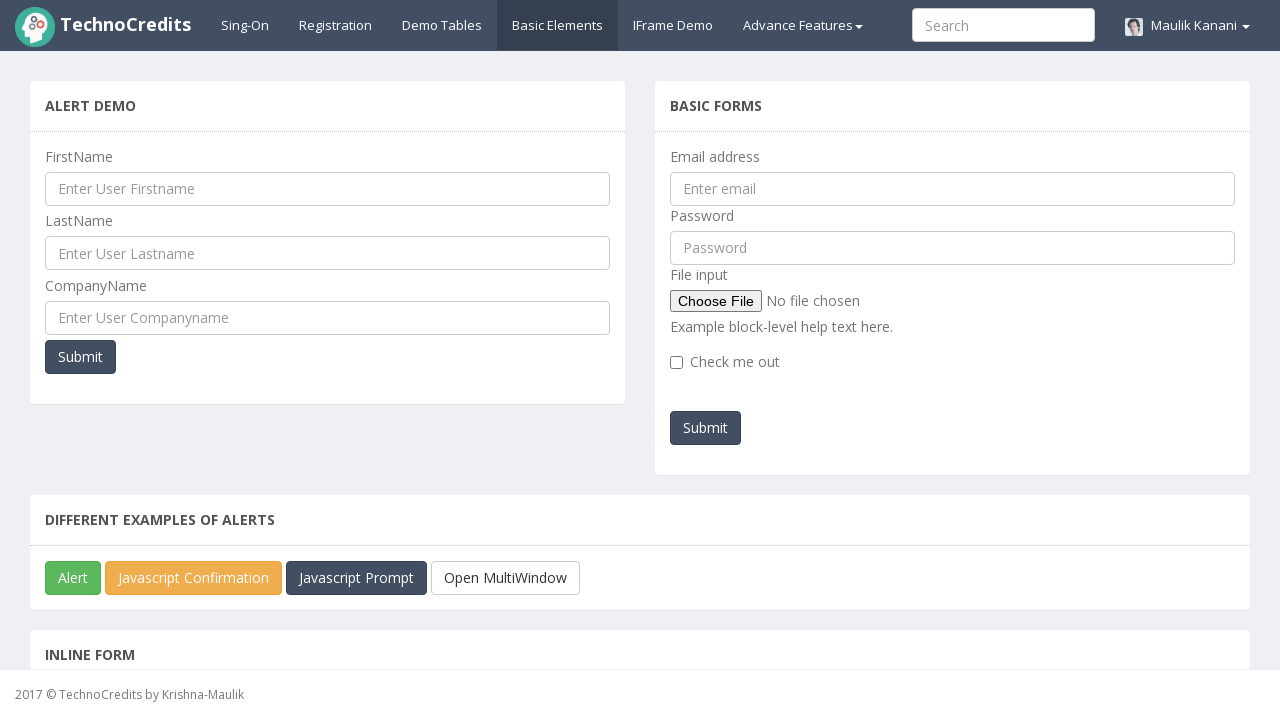